Tests browser tab and window management by opening a new tab, navigating to a sample page, closing it, then opening a new window, navigating to the same page, and closing it before returning to the original window.

Starting URL: https://demoqa.com/browser-windows

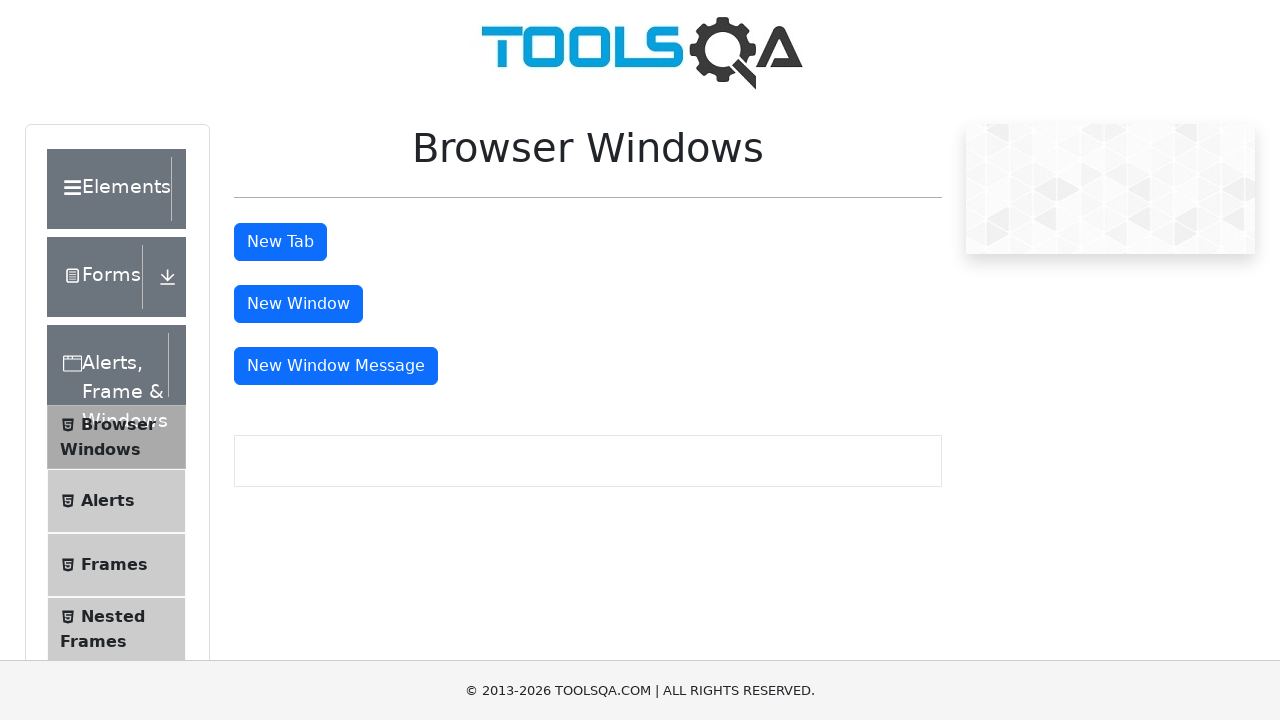

Waited for page header to load
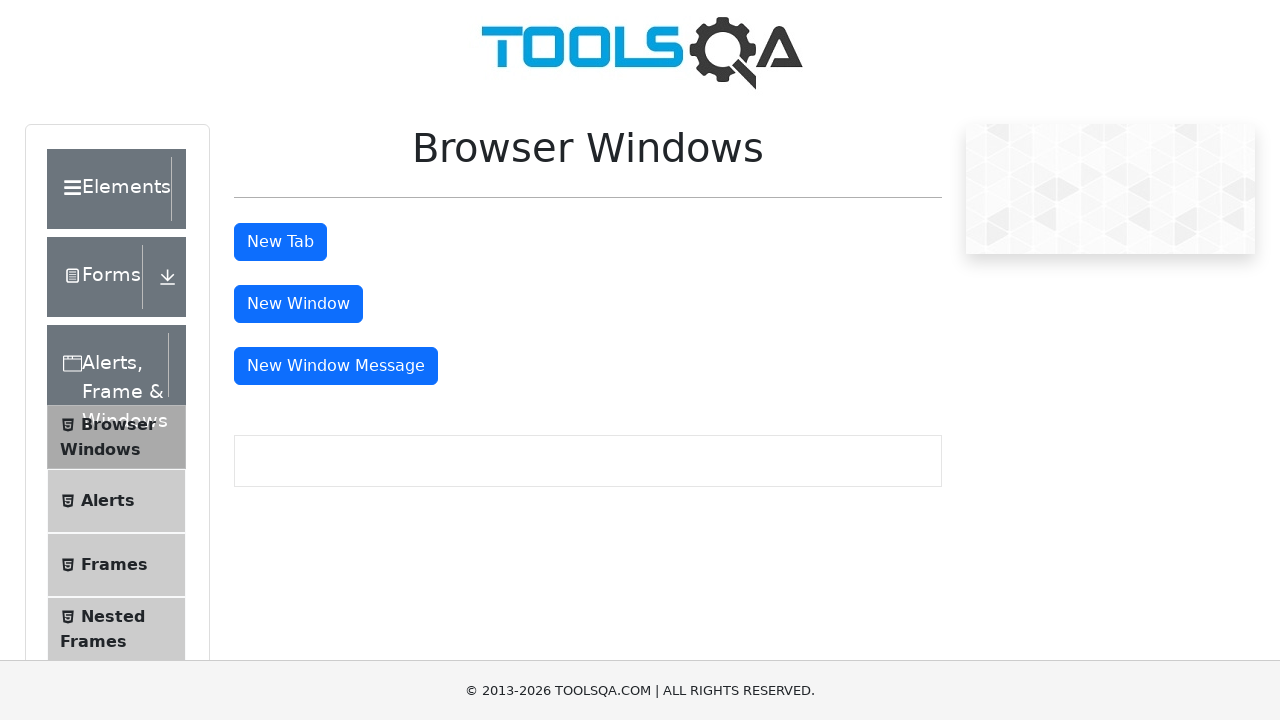

Stored reference to original page
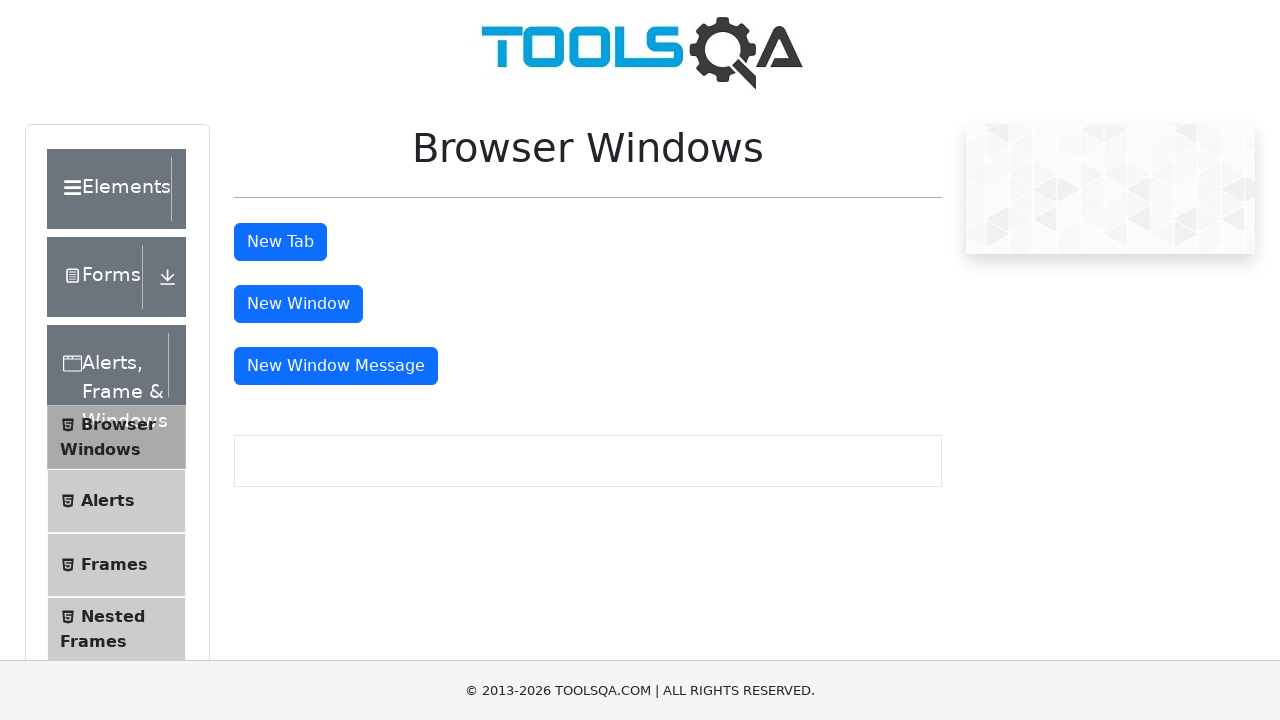

Opened a new tab
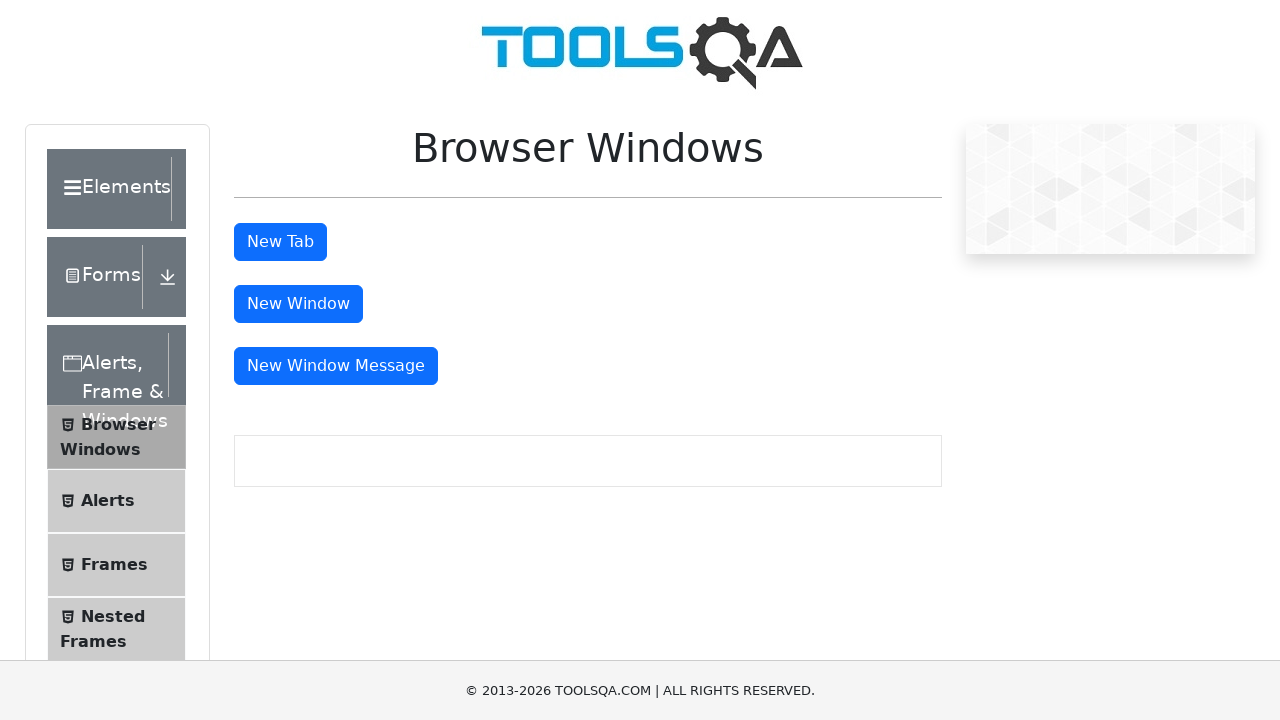

Navigated to sample page in new tab
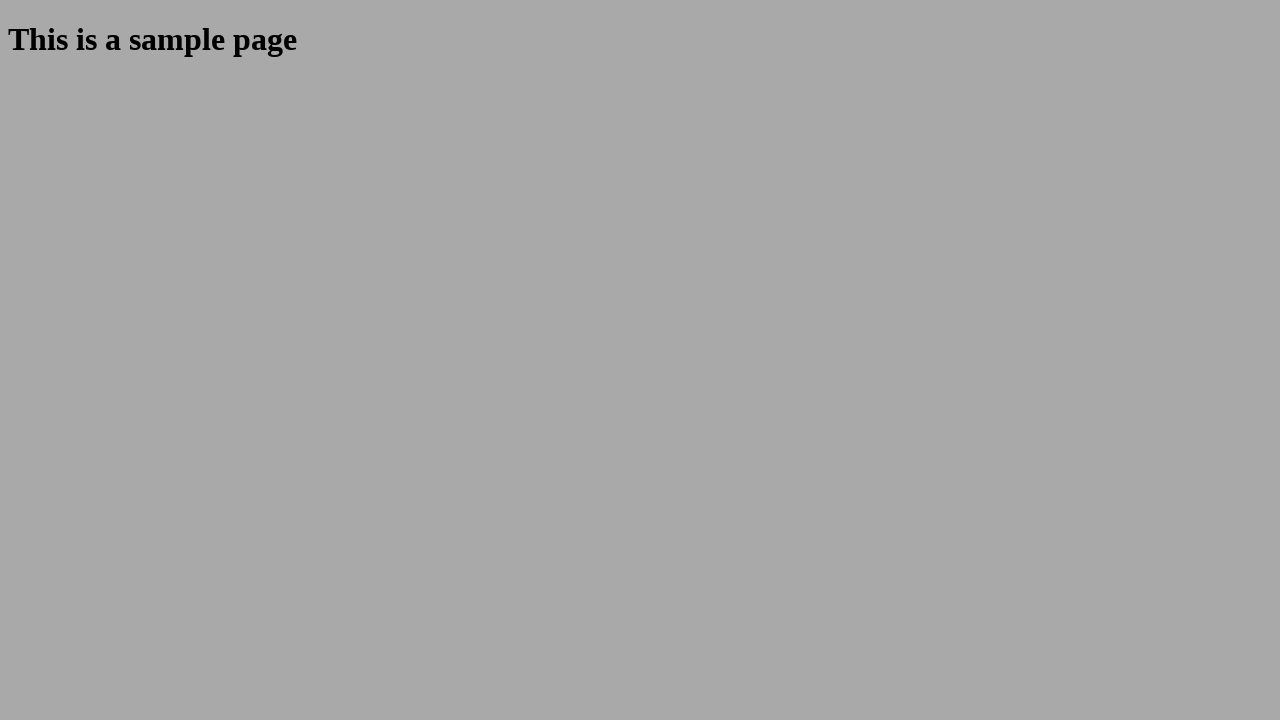

Sample page heading loaded in new tab
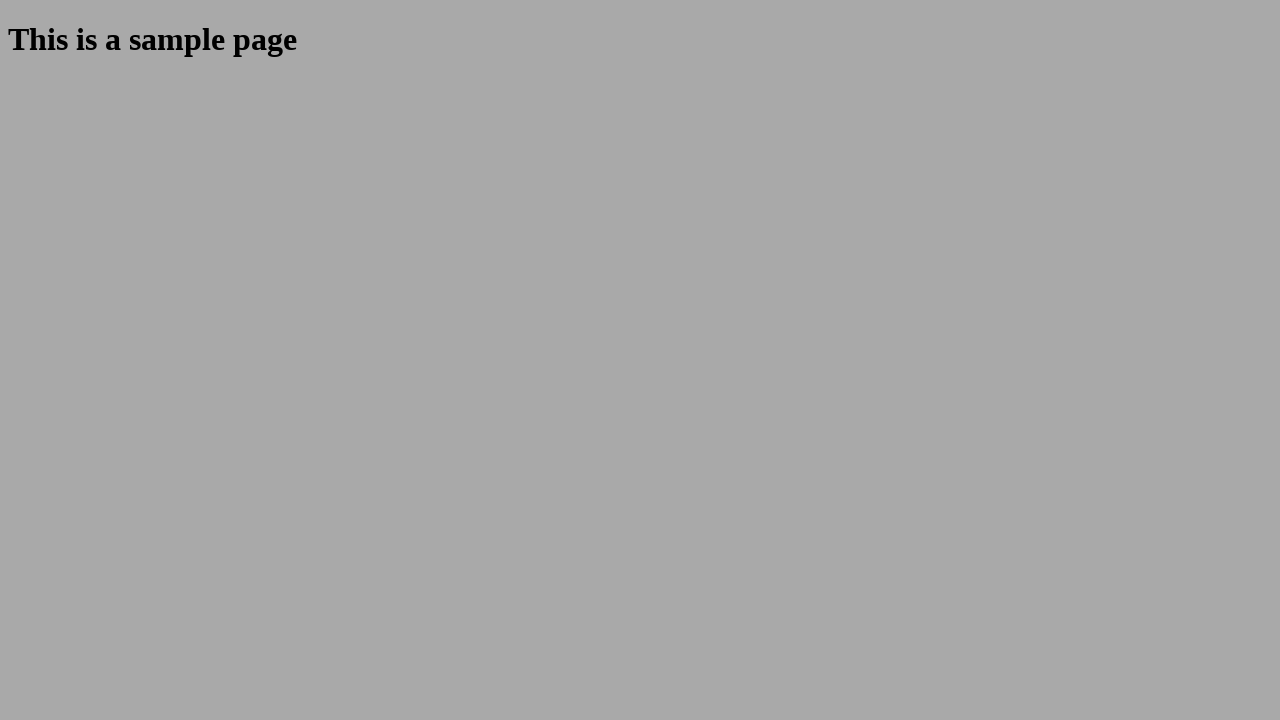

Closed the new tab
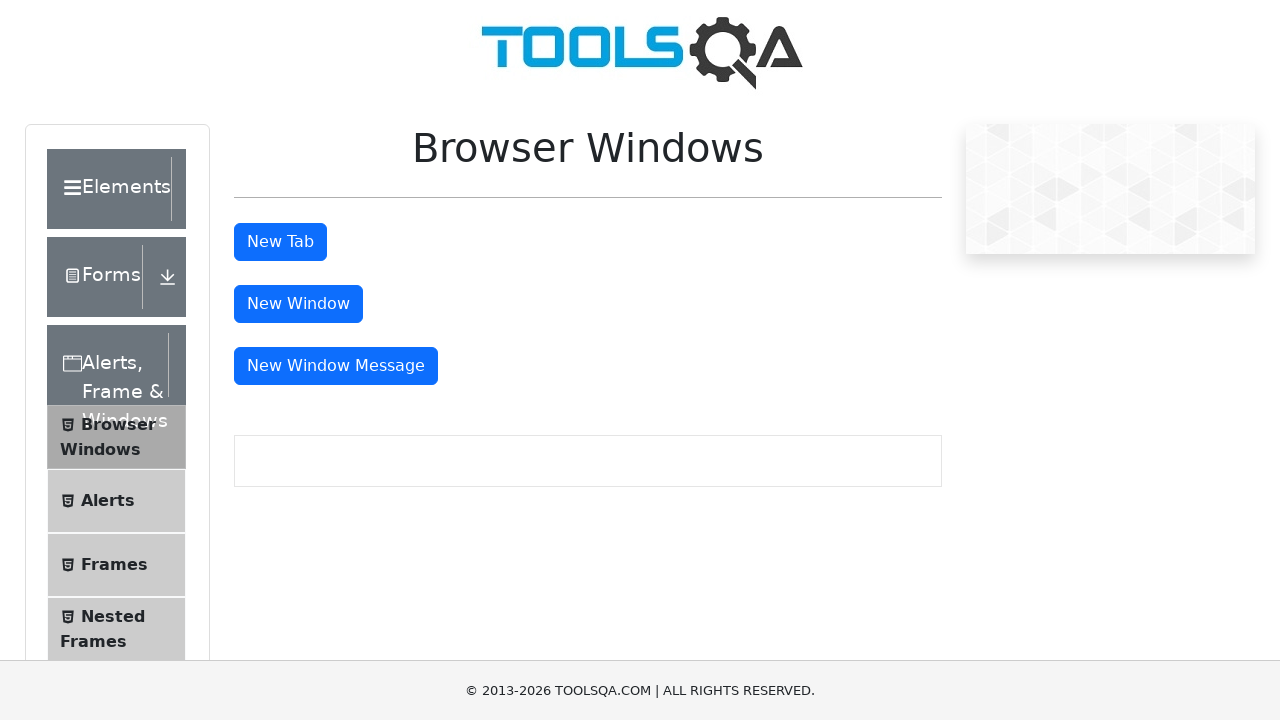

Switched back to original page
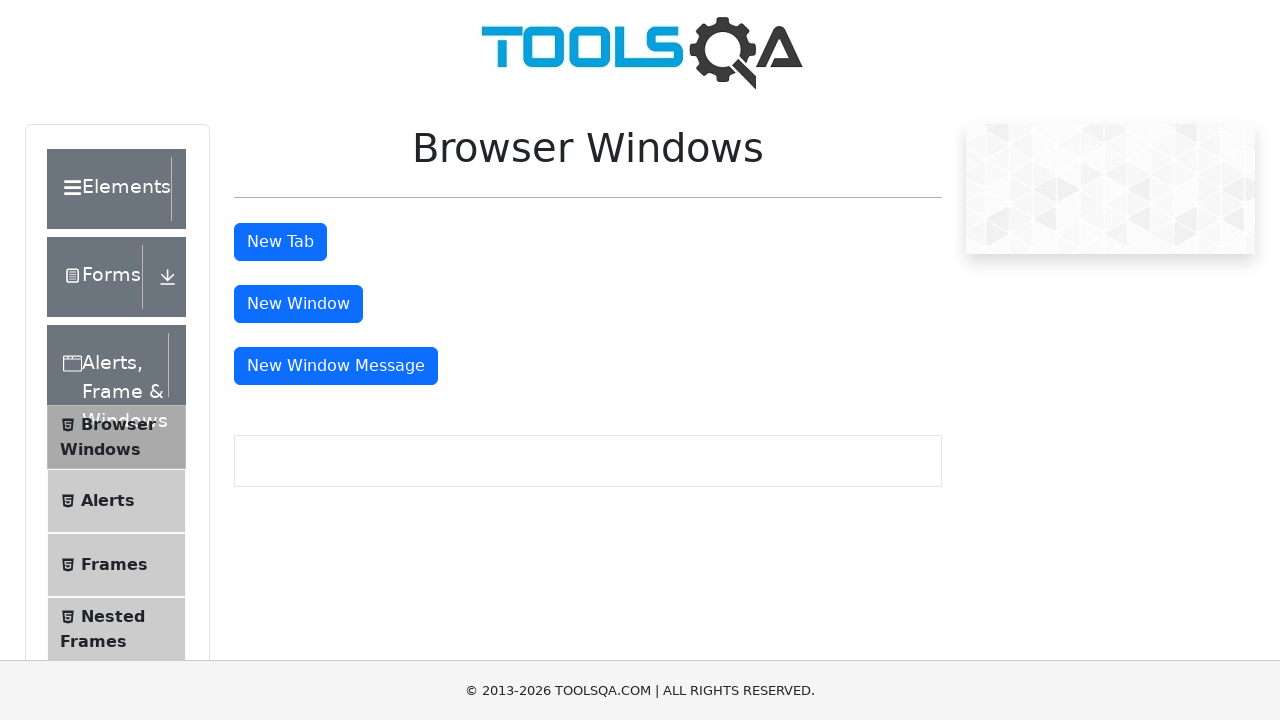

Opened a new window
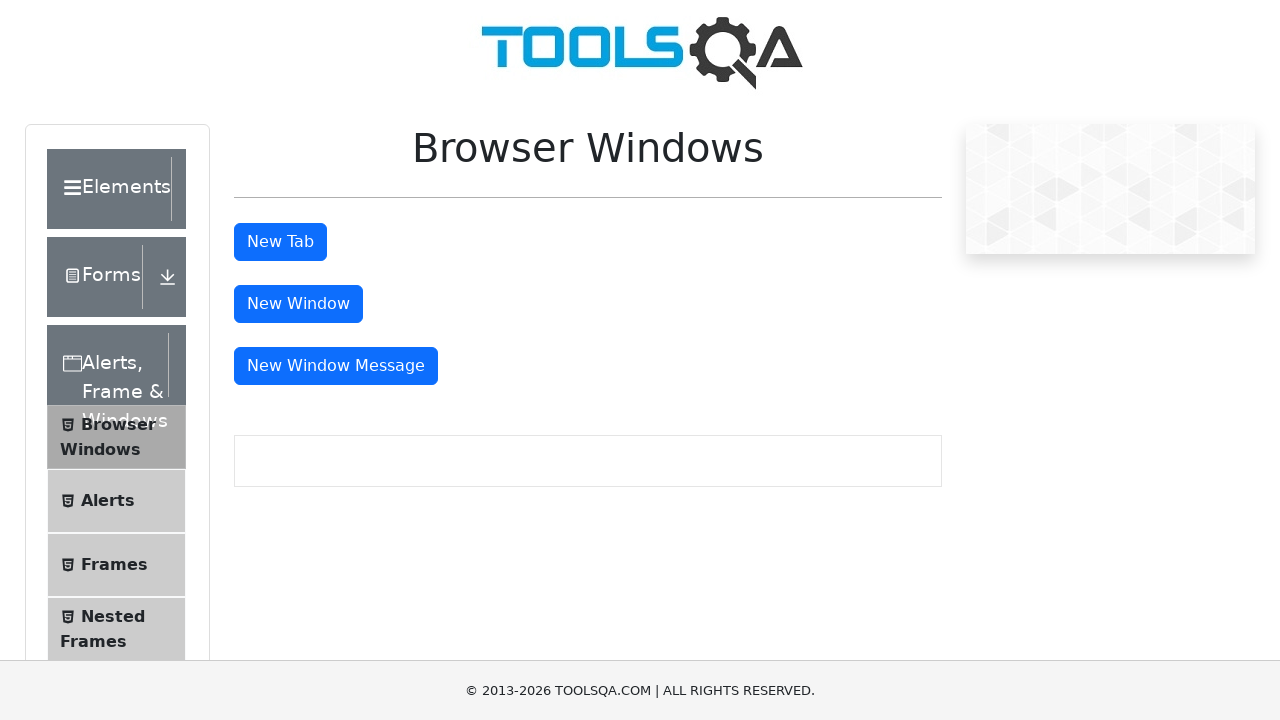

Navigated to sample page in new window
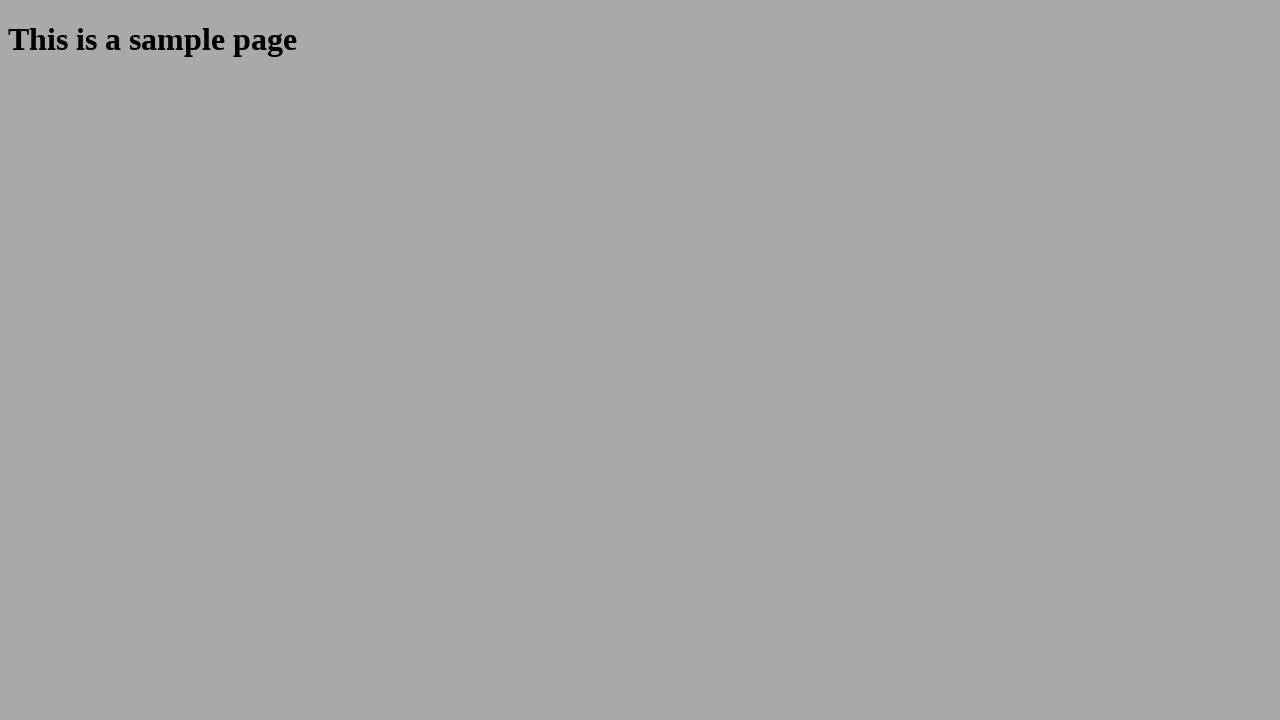

Sample page heading loaded in new window
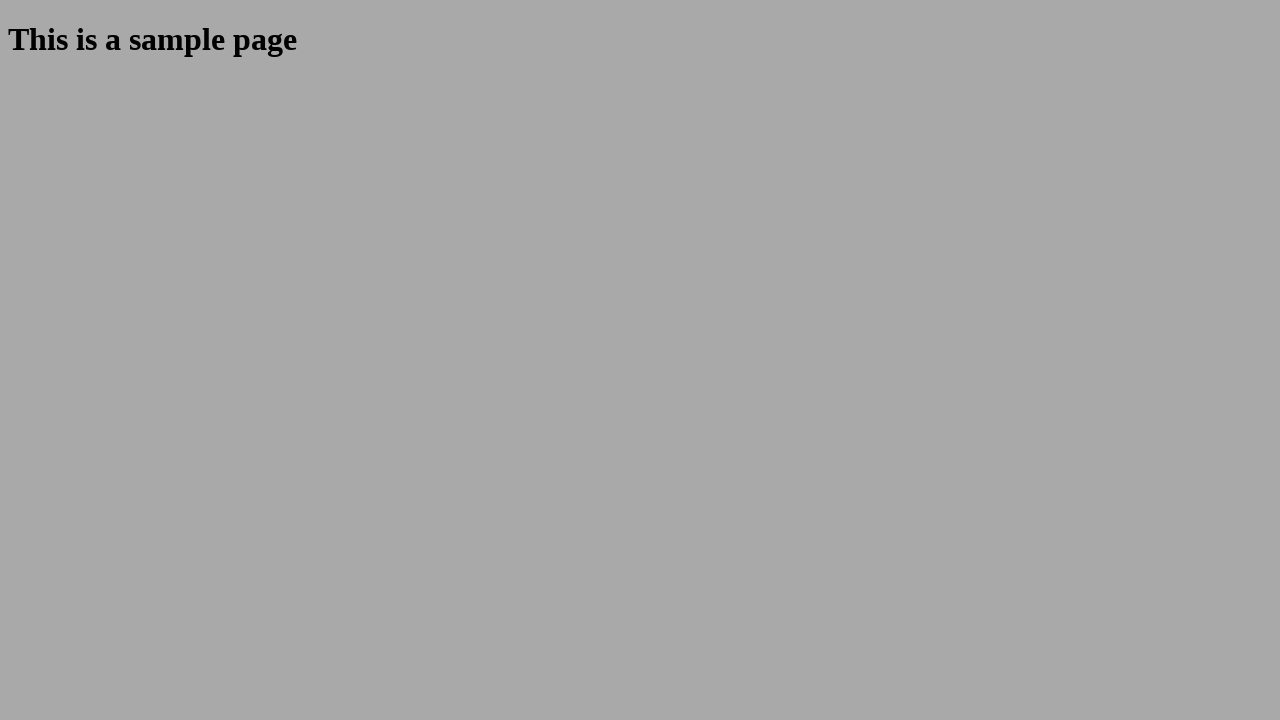

Closed the new window
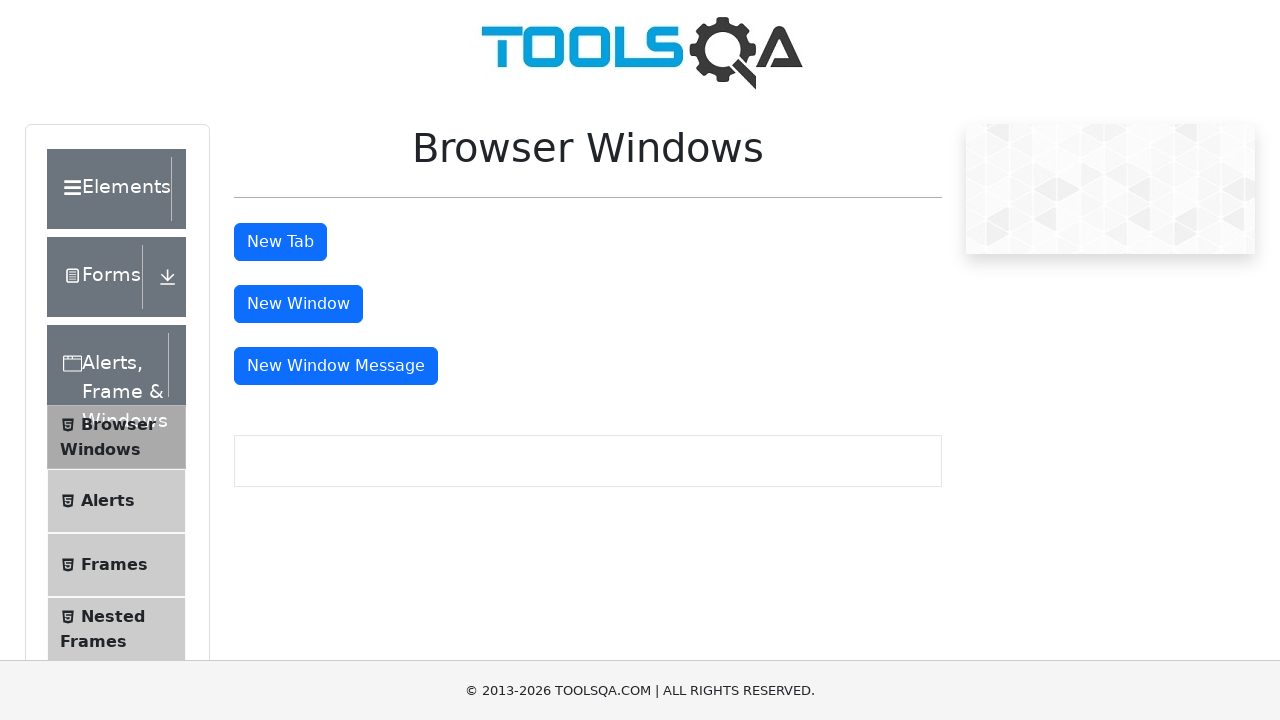

Switched back to original page after closing new window
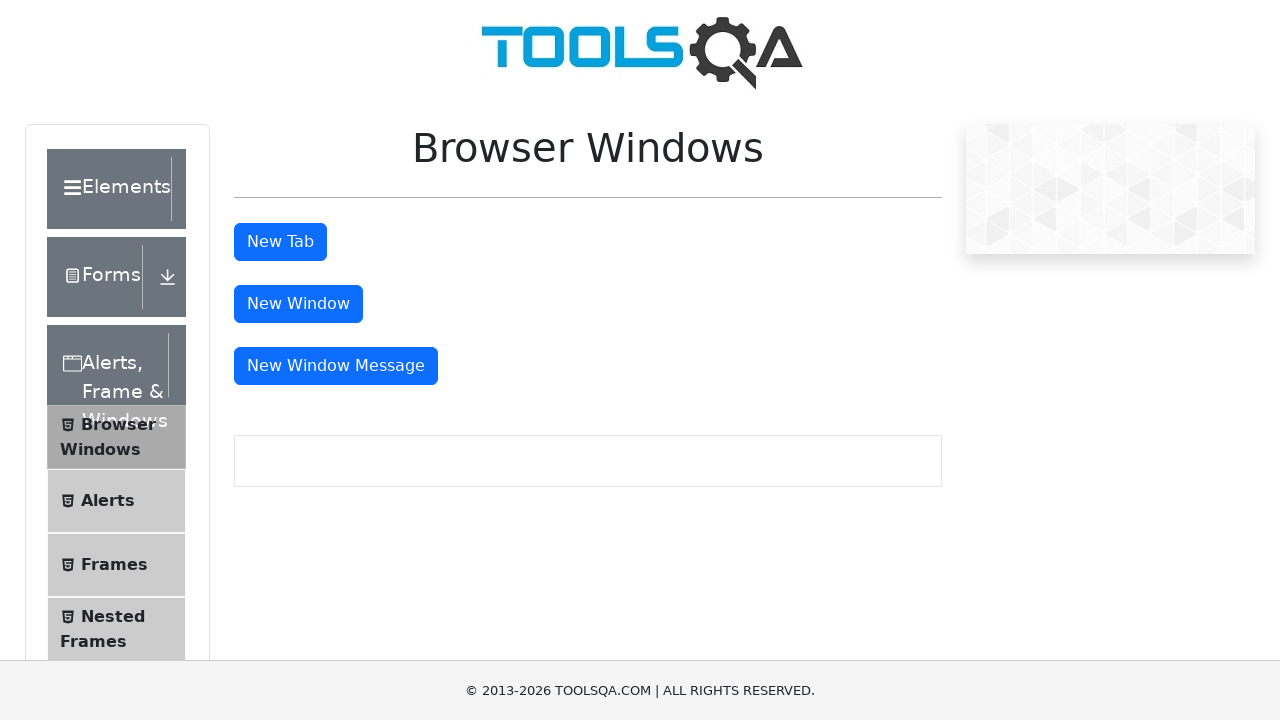

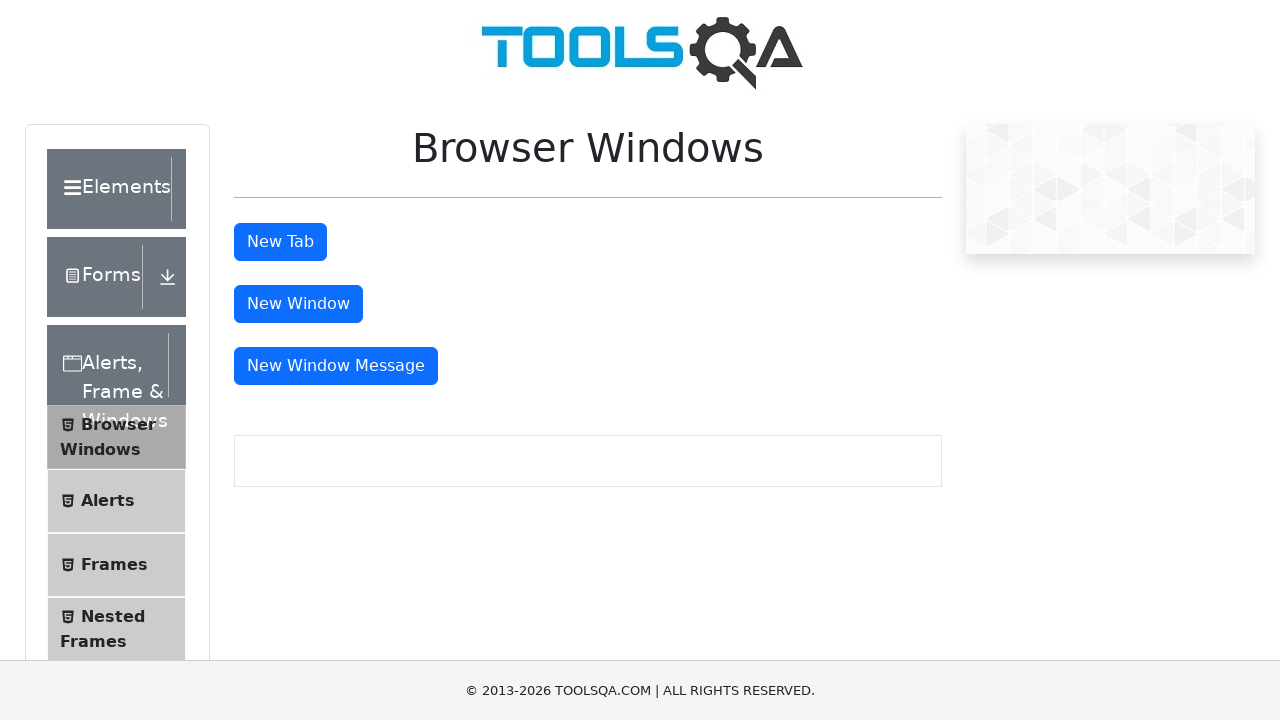